Navigates to a blog website and clicks on the CATEGORIES link to test navigation functionality

Starting URL: https://hyemin12.github.io/

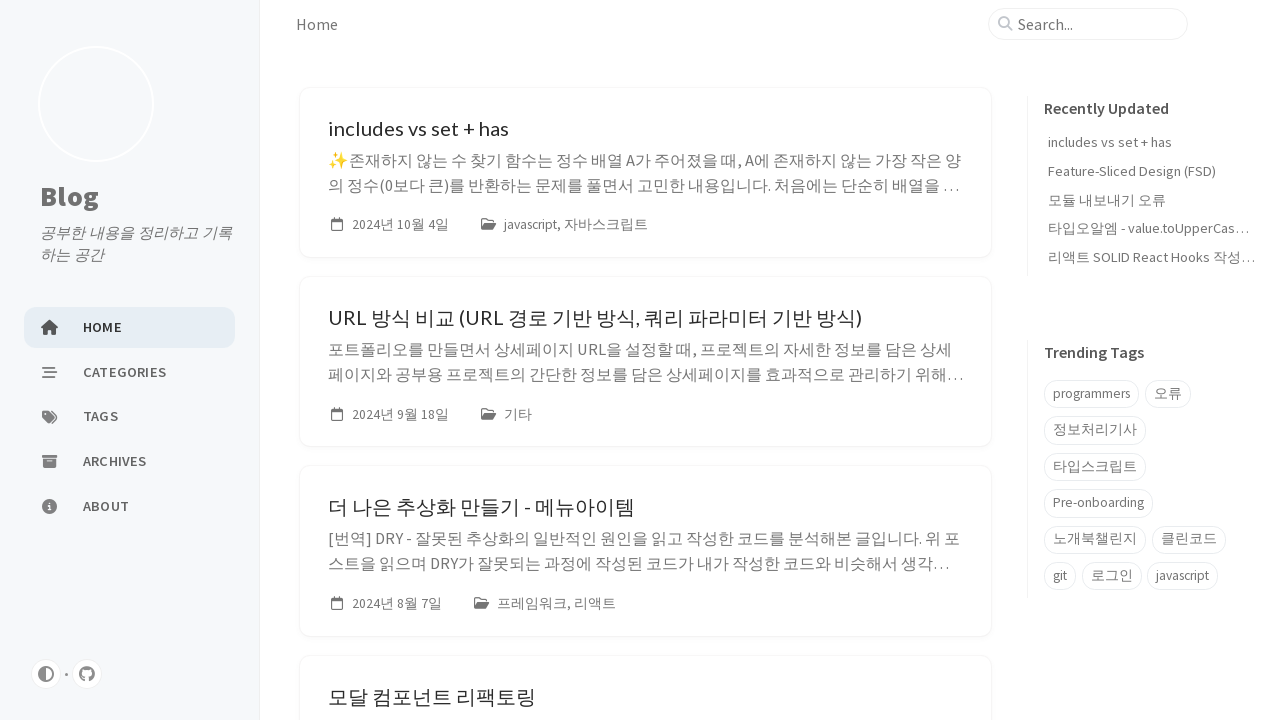

Clicked on the CATEGORIES link at (124, 372) on text=CATEGORIES
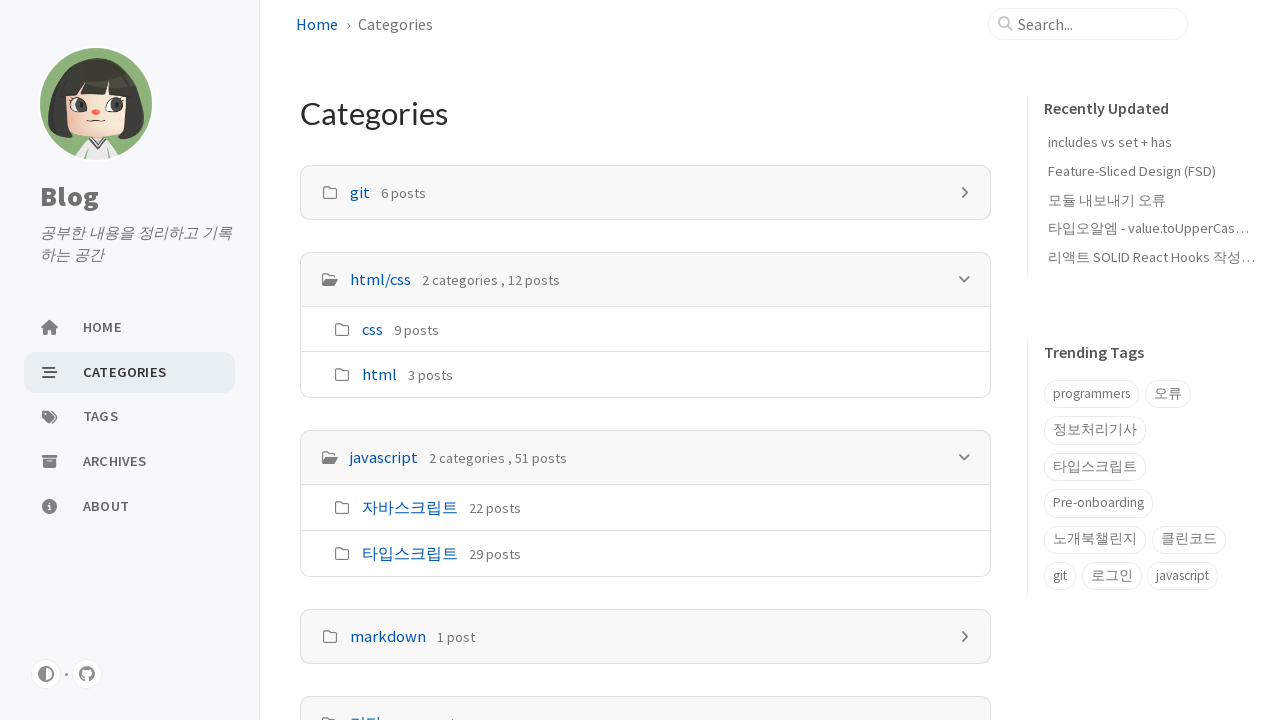

Waited for page navigation to complete (networkidle)
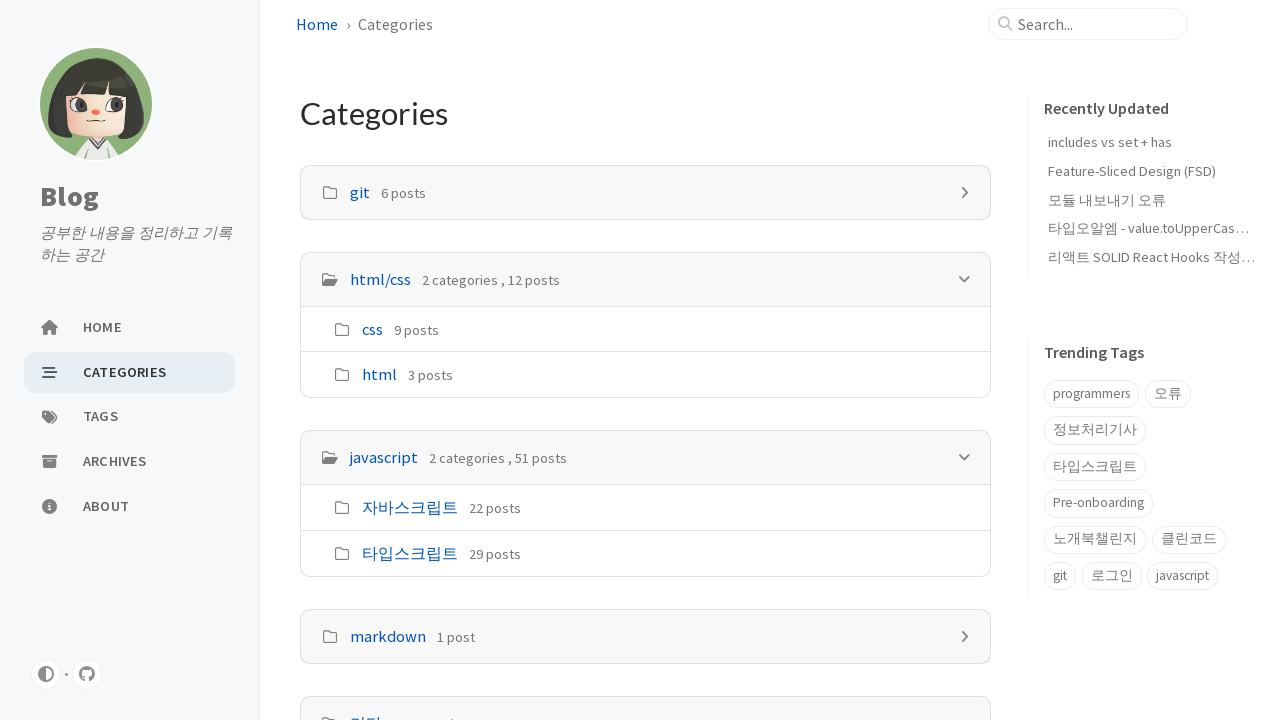

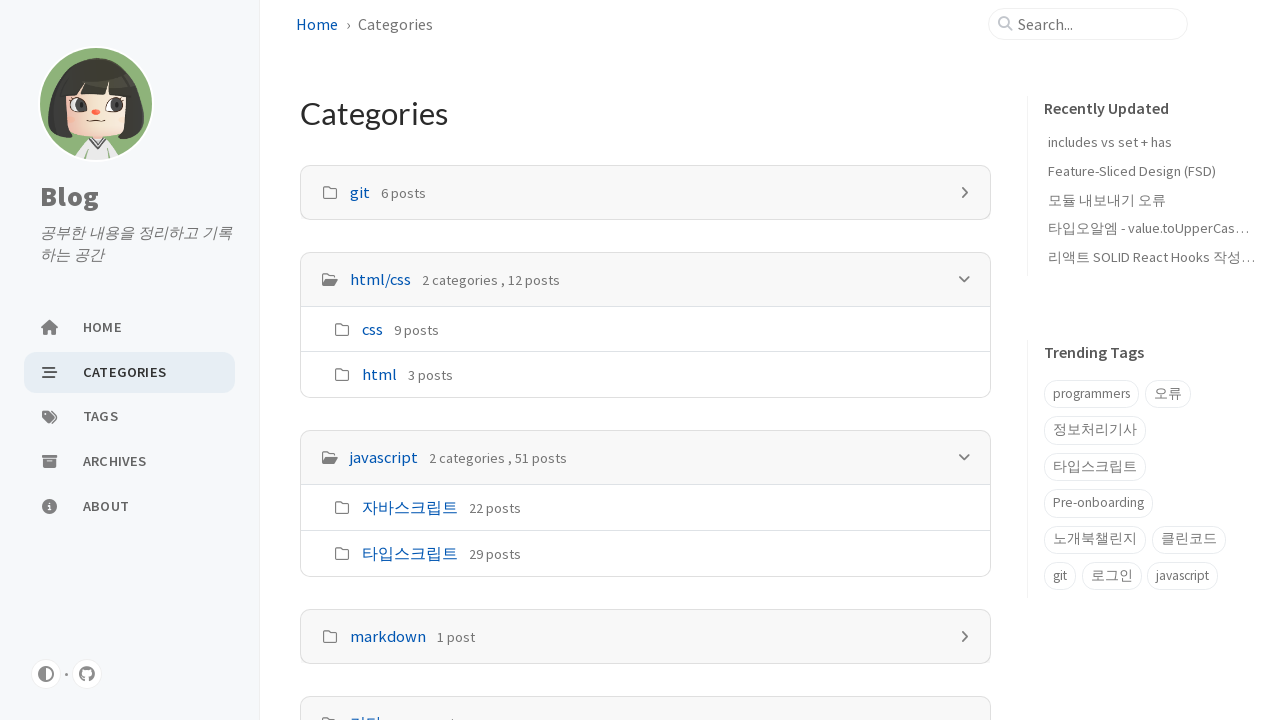